Tests that todo data persists after page reload.

Starting URL: https://demo.playwright.dev/todomvc

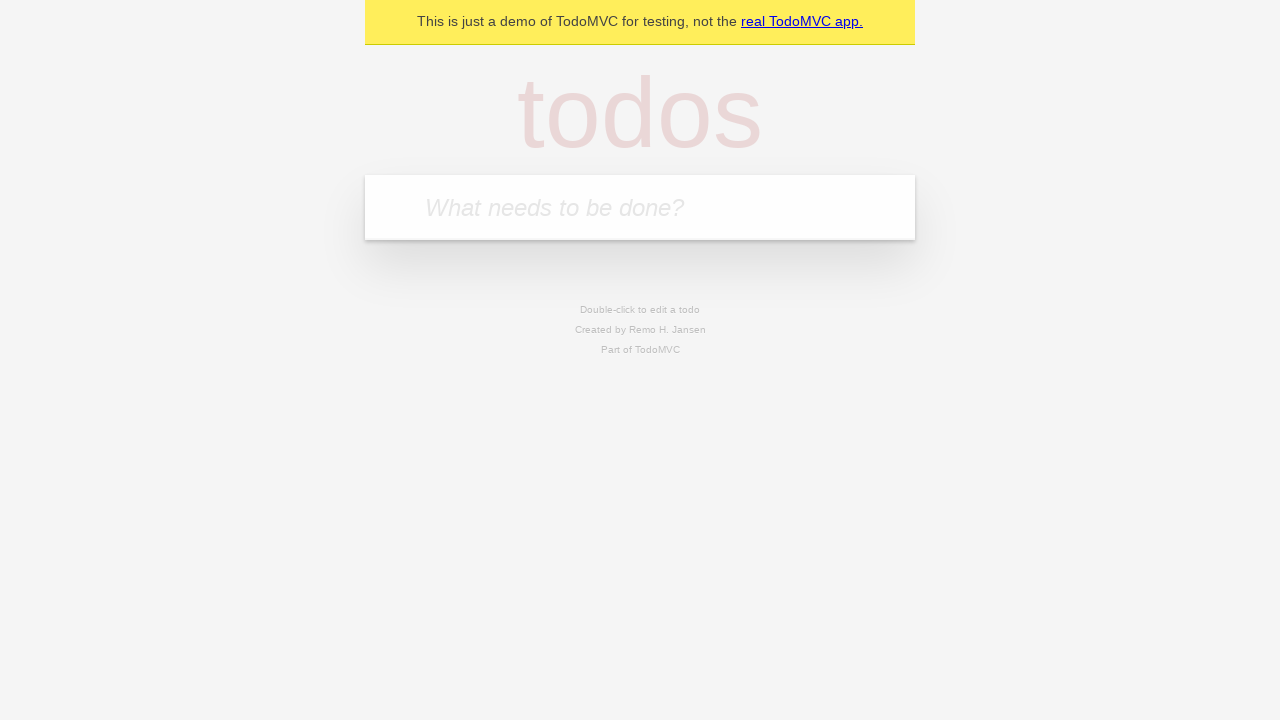

Filled todo input with 'buy some cheese' on internal:attr=[placeholder="What needs to be done?"i]
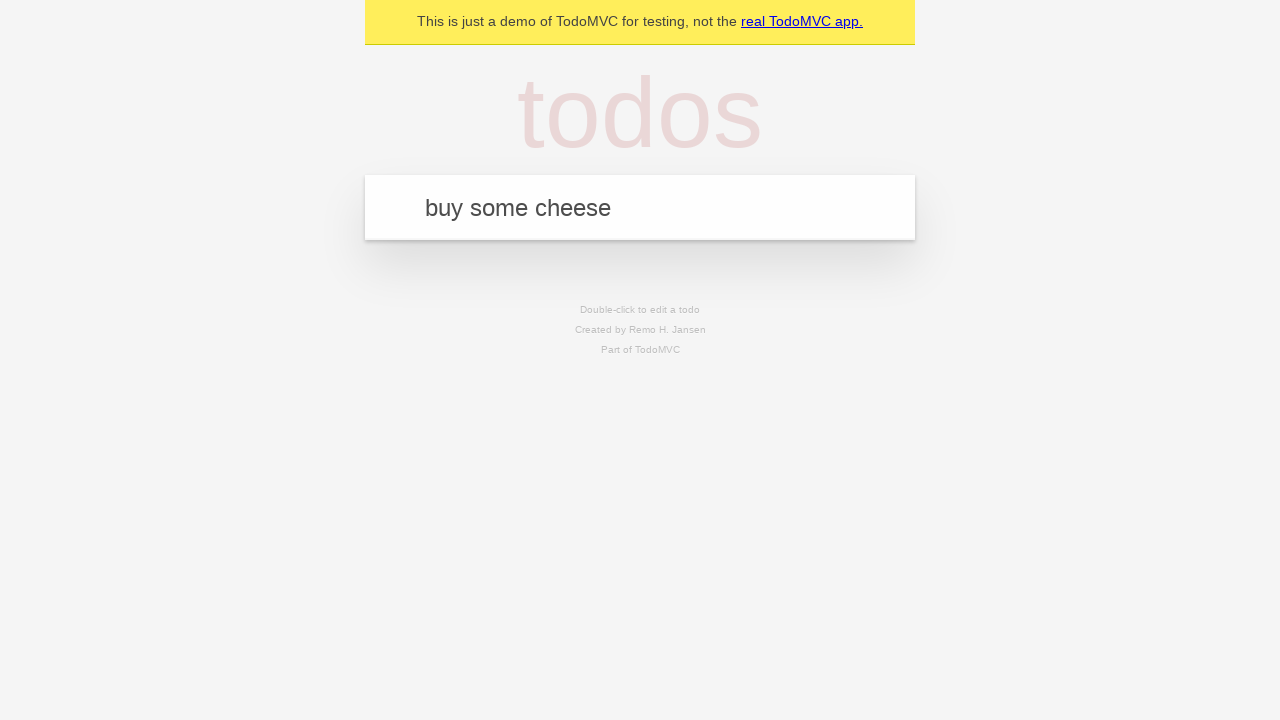

Pressed Enter to add first todo item on internal:attr=[placeholder="What needs to be done?"i]
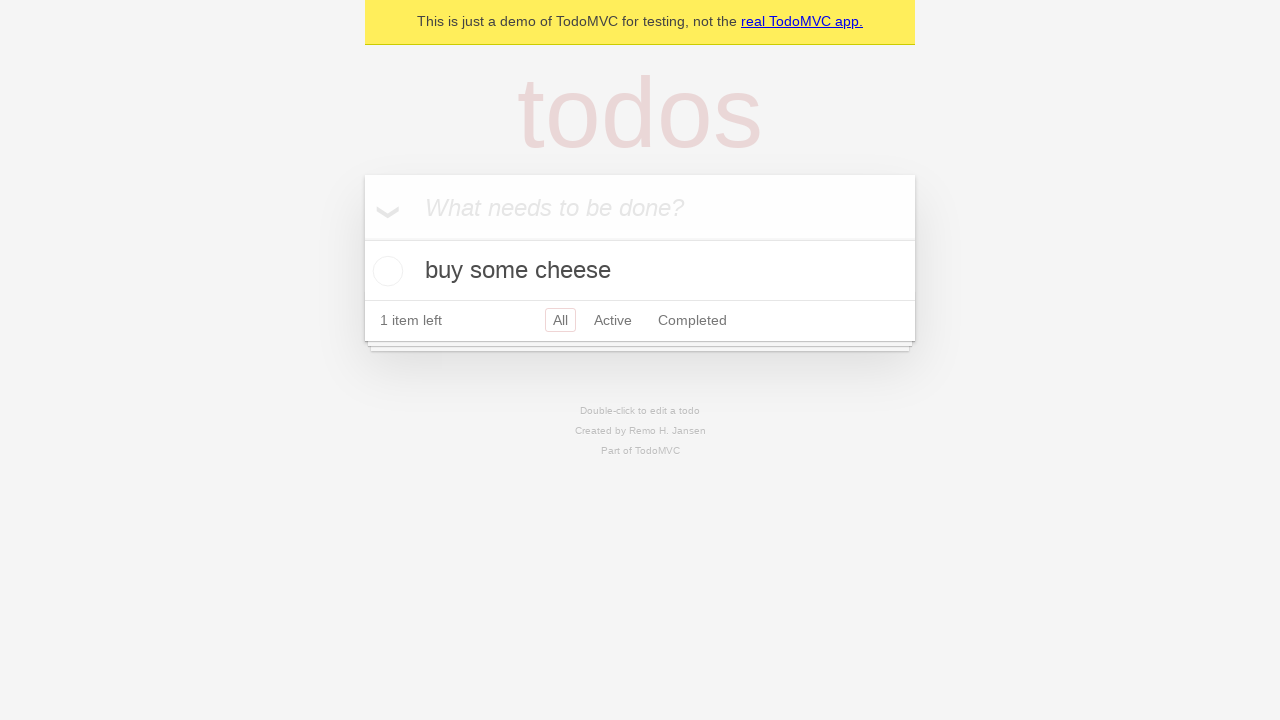

Filled todo input with 'feed the cat' on internal:attr=[placeholder="What needs to be done?"i]
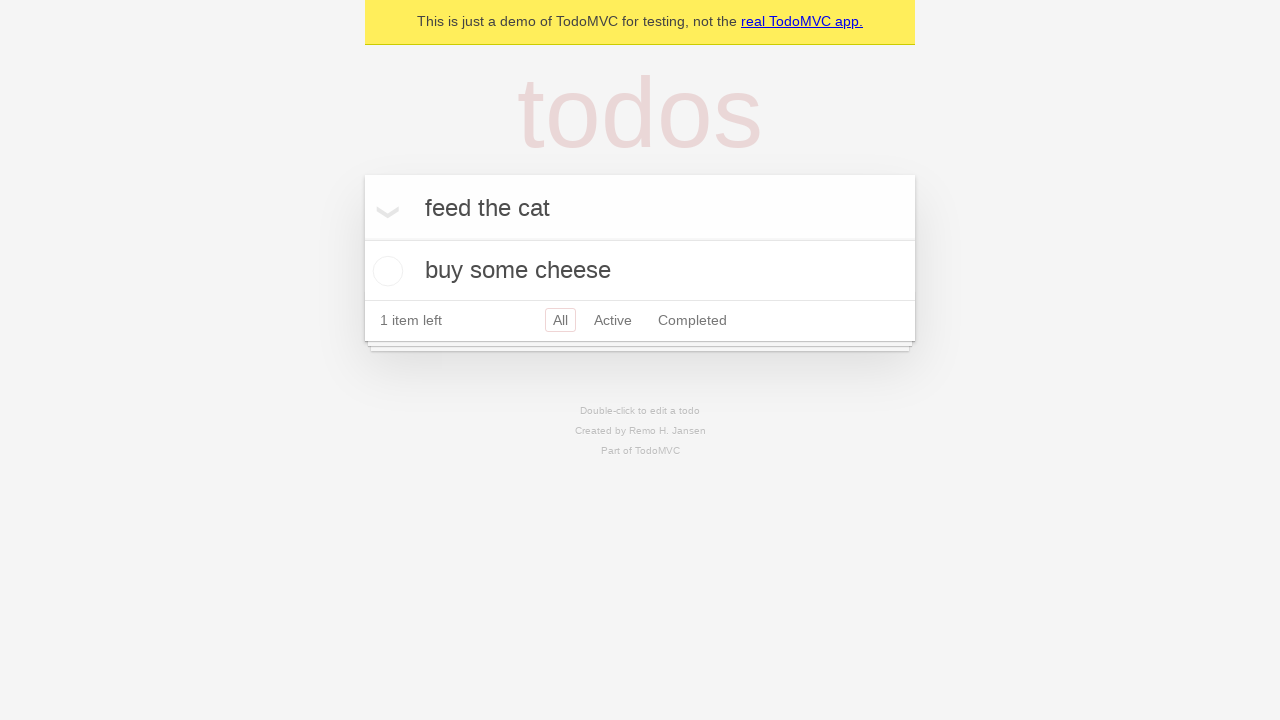

Pressed Enter to add second todo item on internal:attr=[placeholder="What needs to be done?"i]
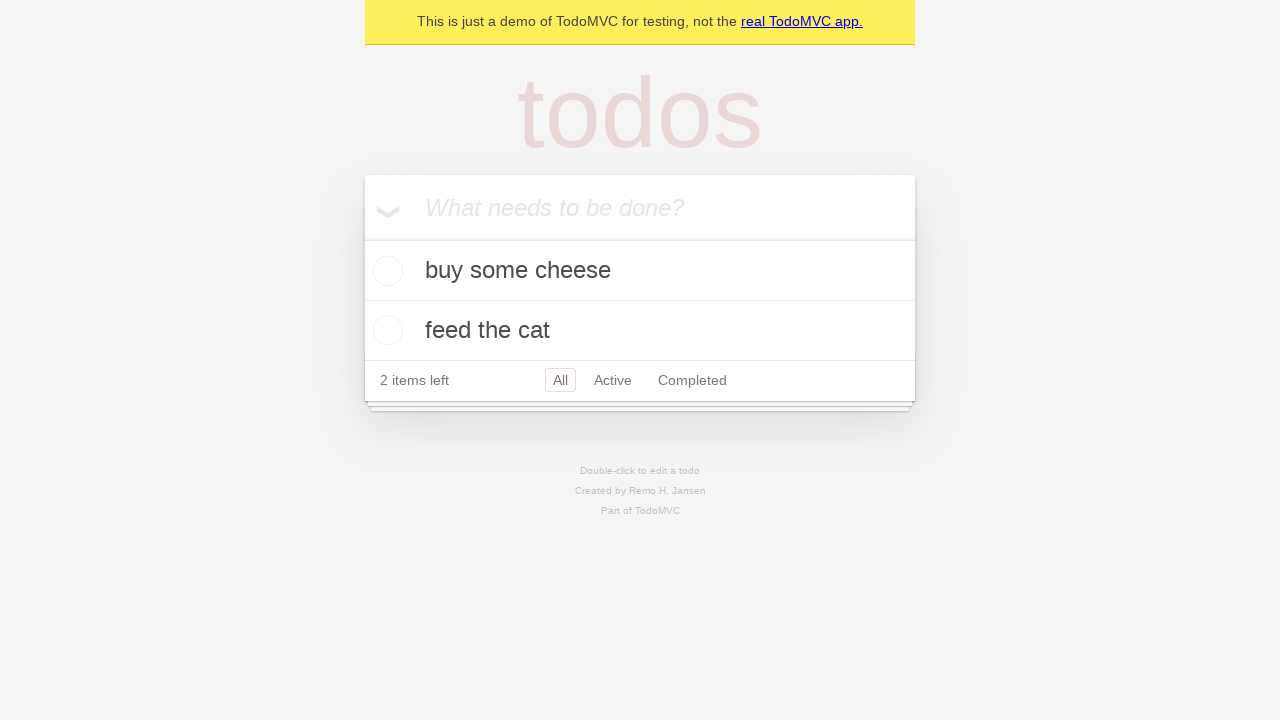

Checked the first todo item checkbox to mark it complete at (385, 271) on internal:testid=[data-testid="todo-item"s] >> nth=0 >> internal:role=checkbox
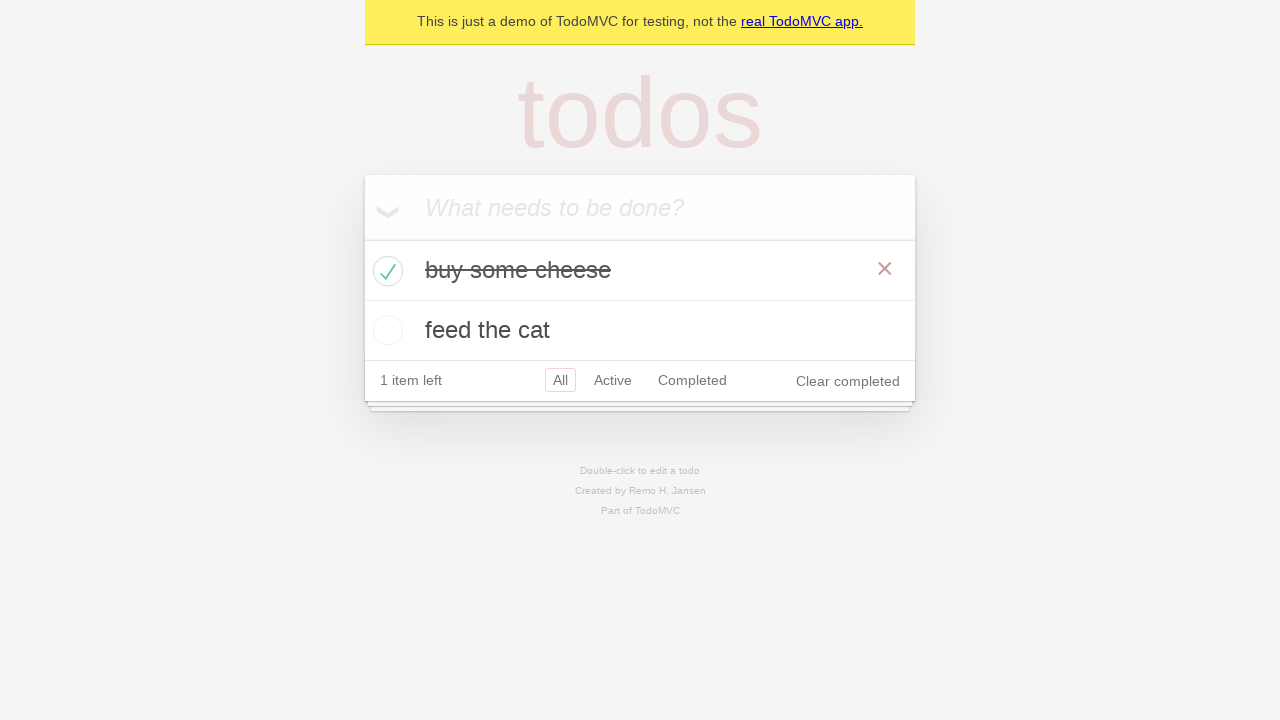

Reloaded the page to test data persistence
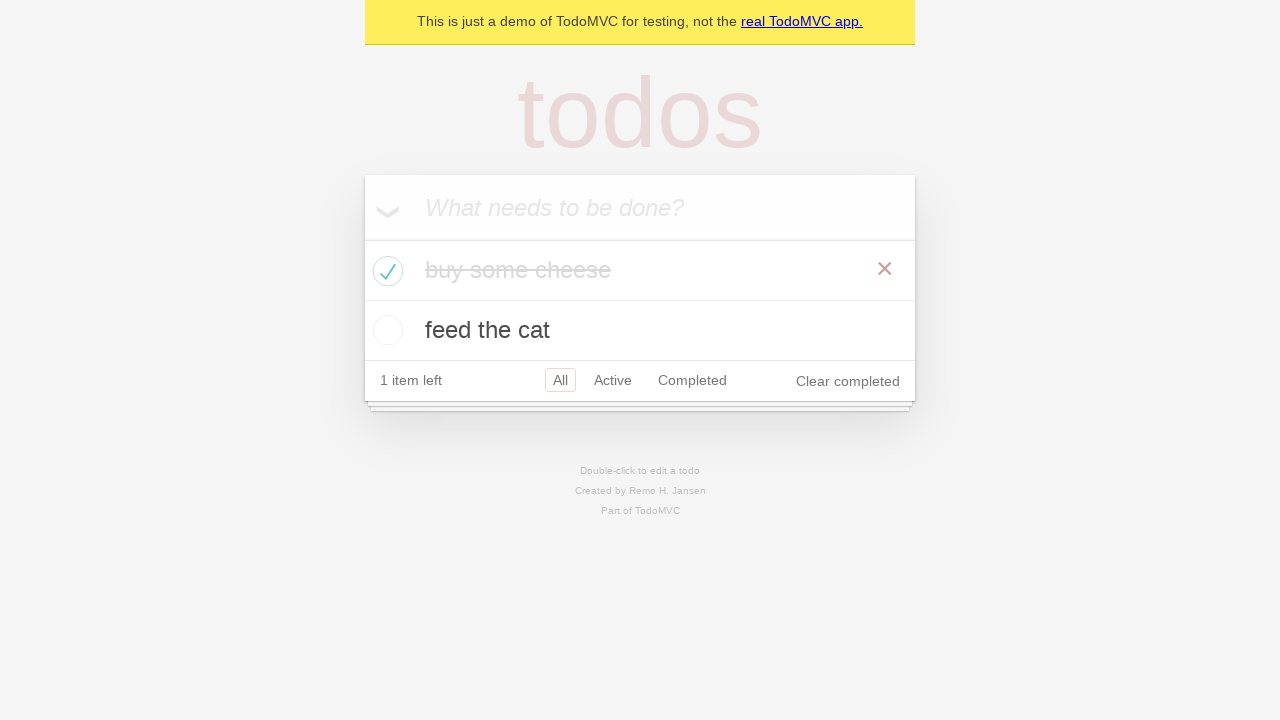

Todo items reappeared after page reload - data persisted
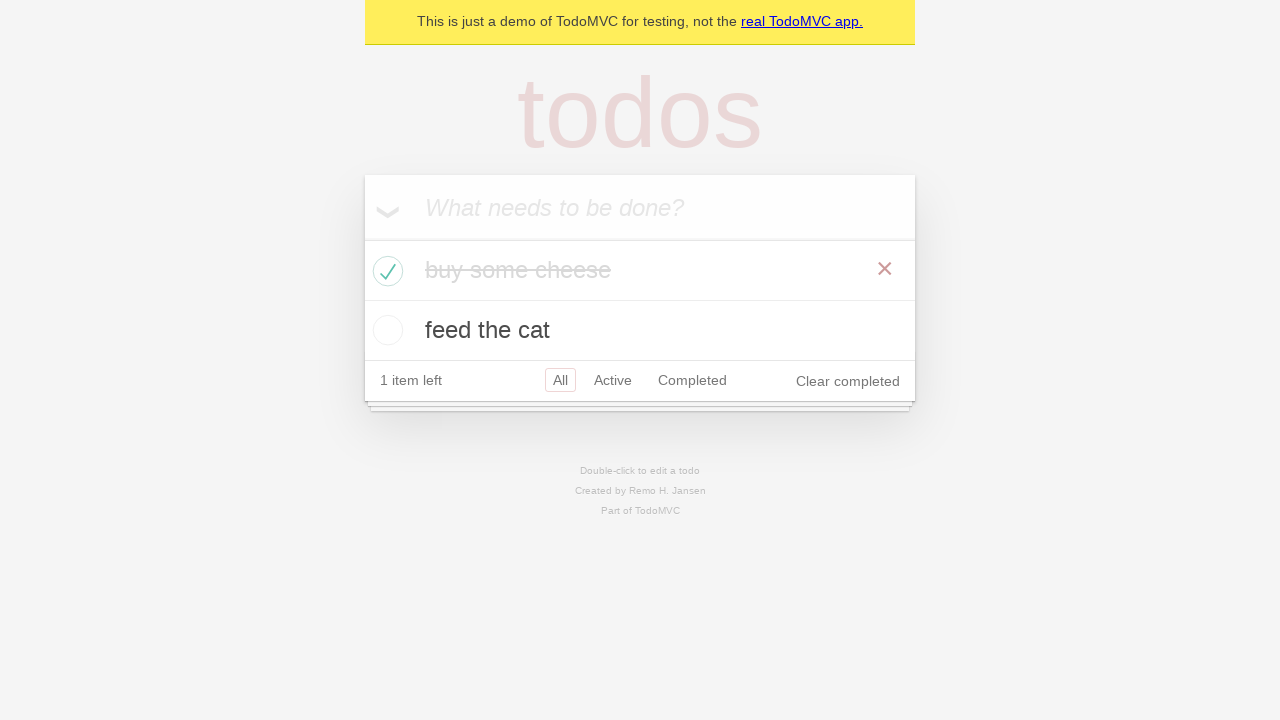

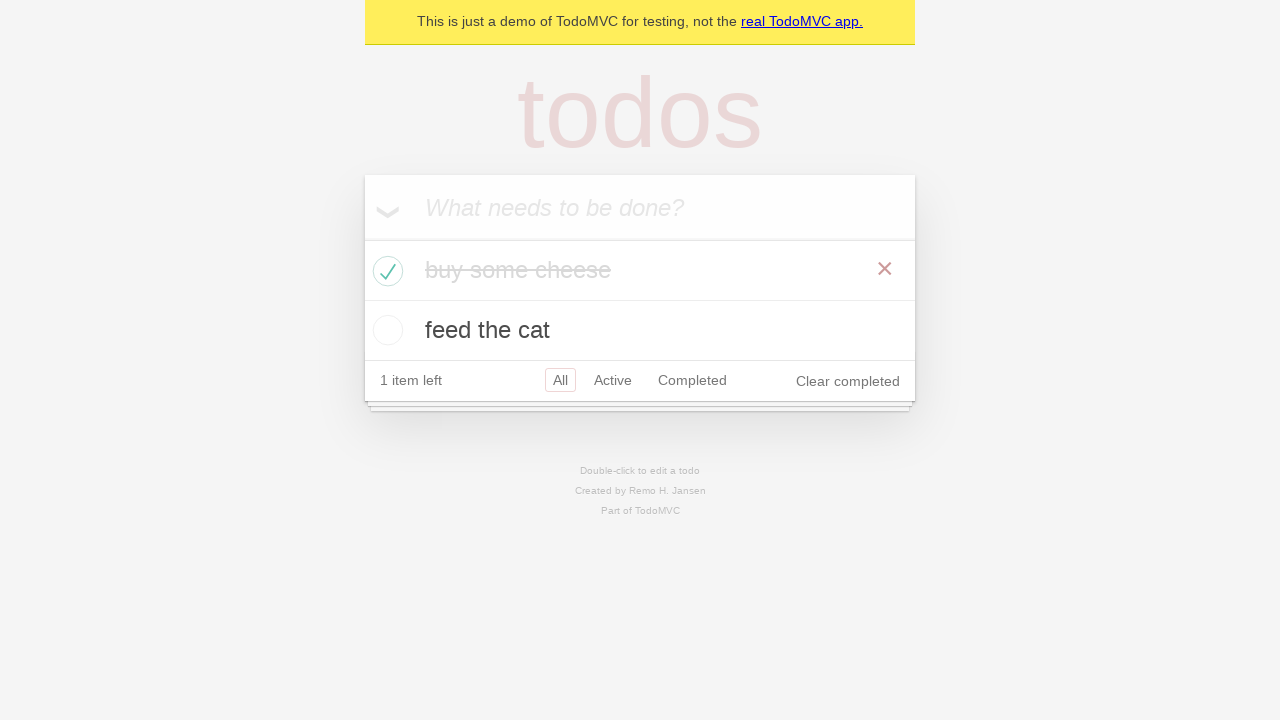